Navigates to a Toutiao news article page and waits for the content to load

Starting URL: http://www.toutiao.com/a6452102005488878093/

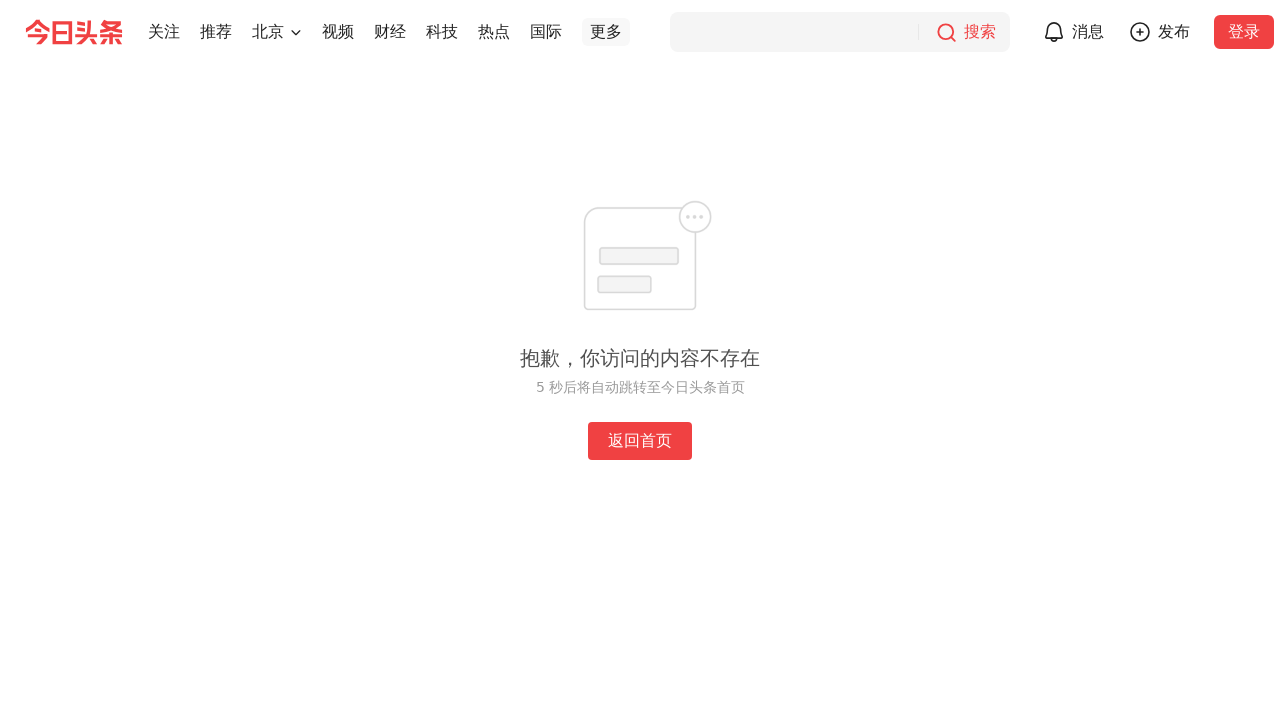

Waited for page network to be idle and content to fully load
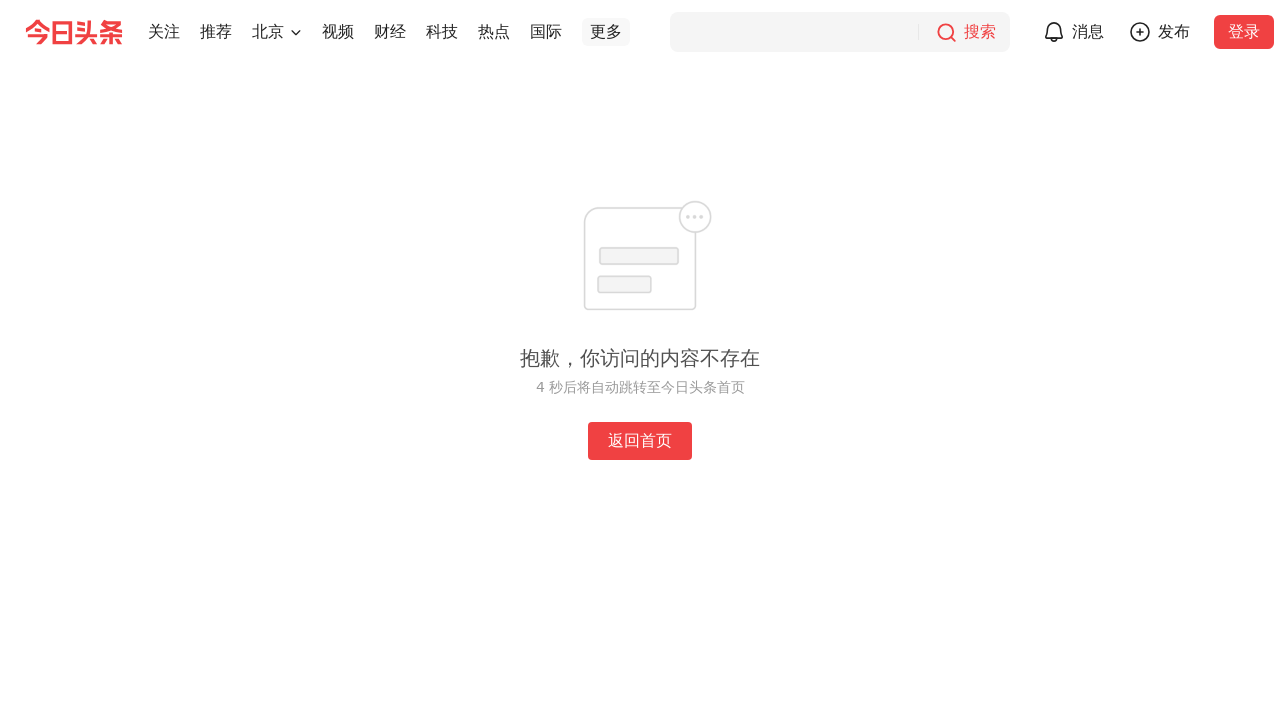

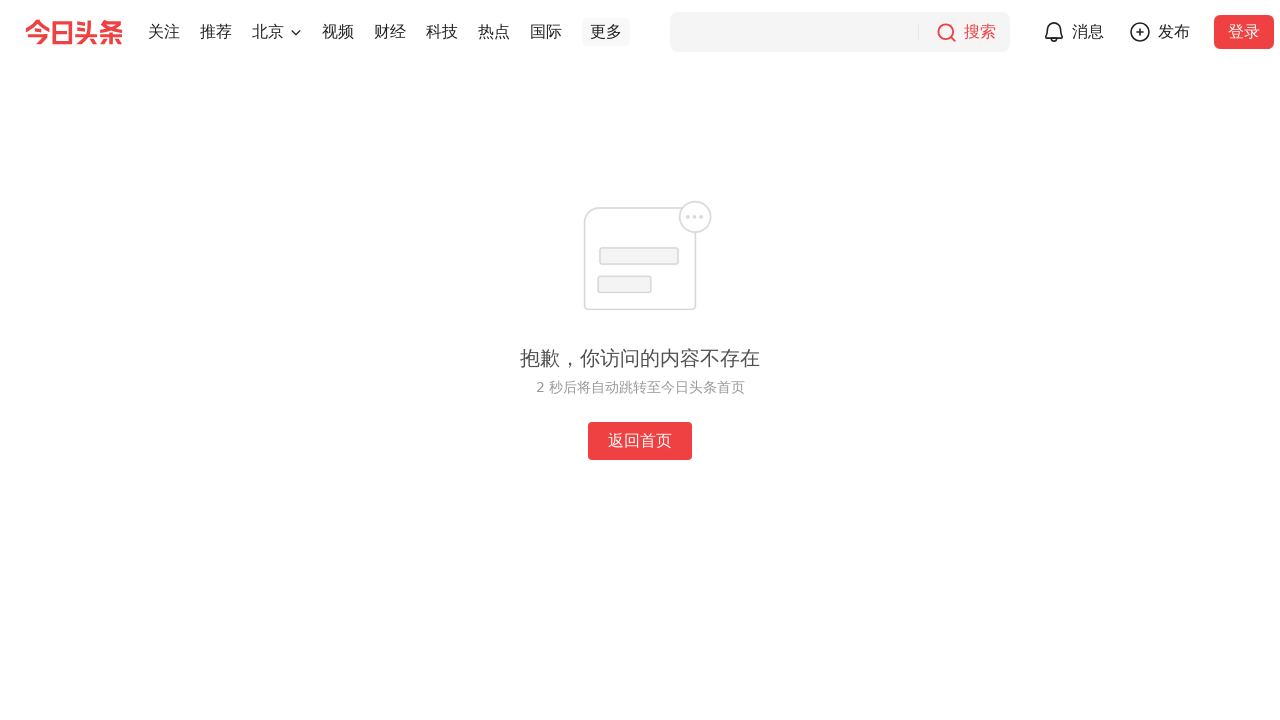